Tests different types of JavaScript alerts (simple, confirm, and prompt) by triggering them and interacting with accept, dismiss, and text input

Starting URL: http://demo.automationtesting.in/Alerts.html

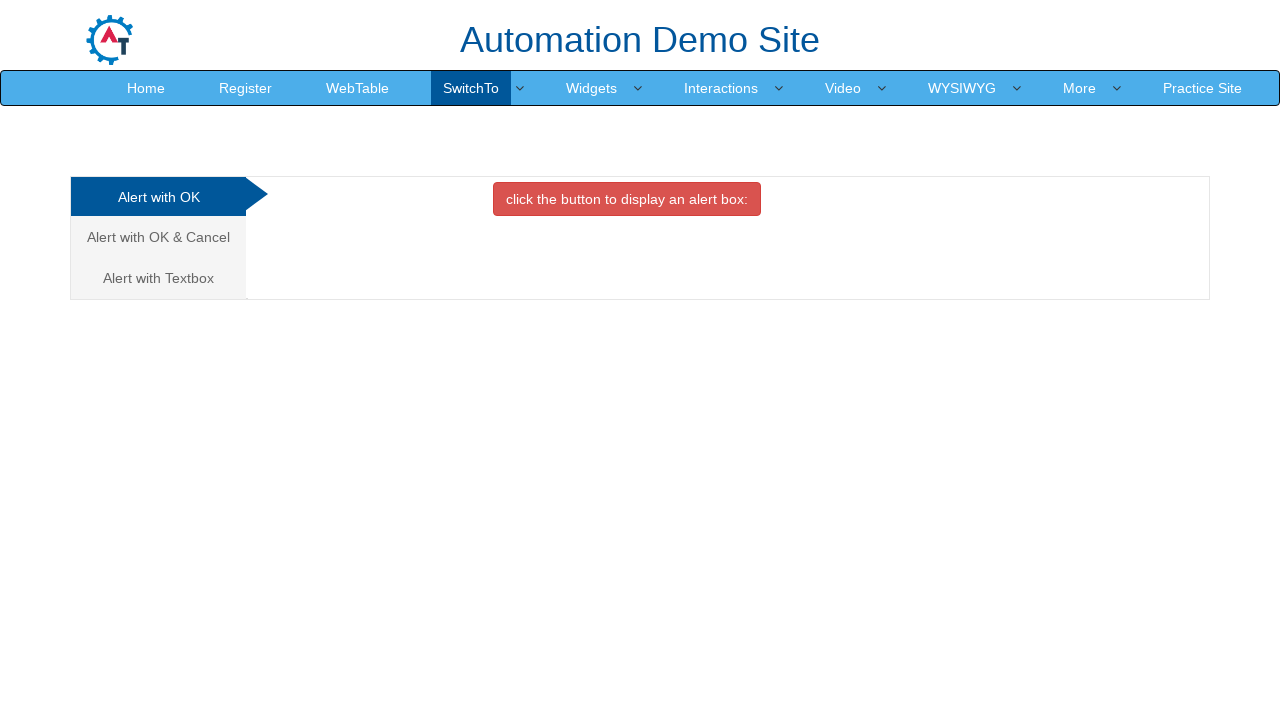

Clicked button to trigger simple alert at (627, 199) on xpath=//button[@class='btn btn-danger']
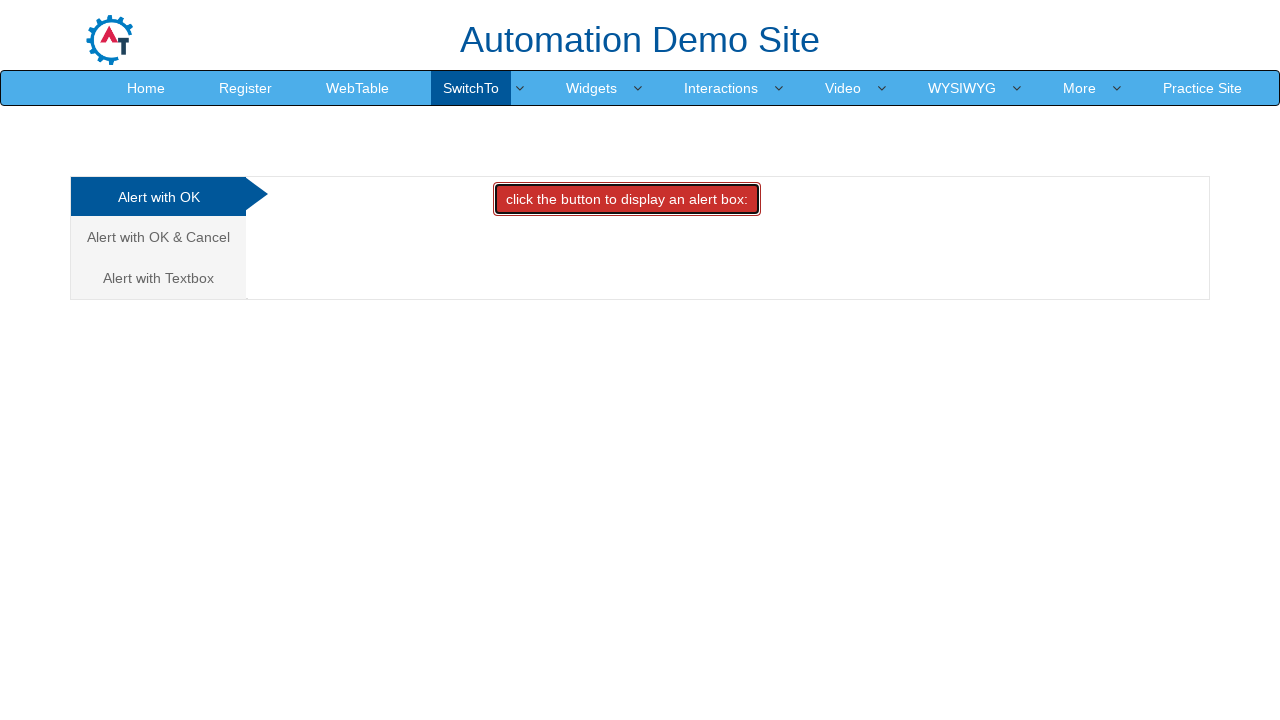

Set up dialog handler to accept simple alert
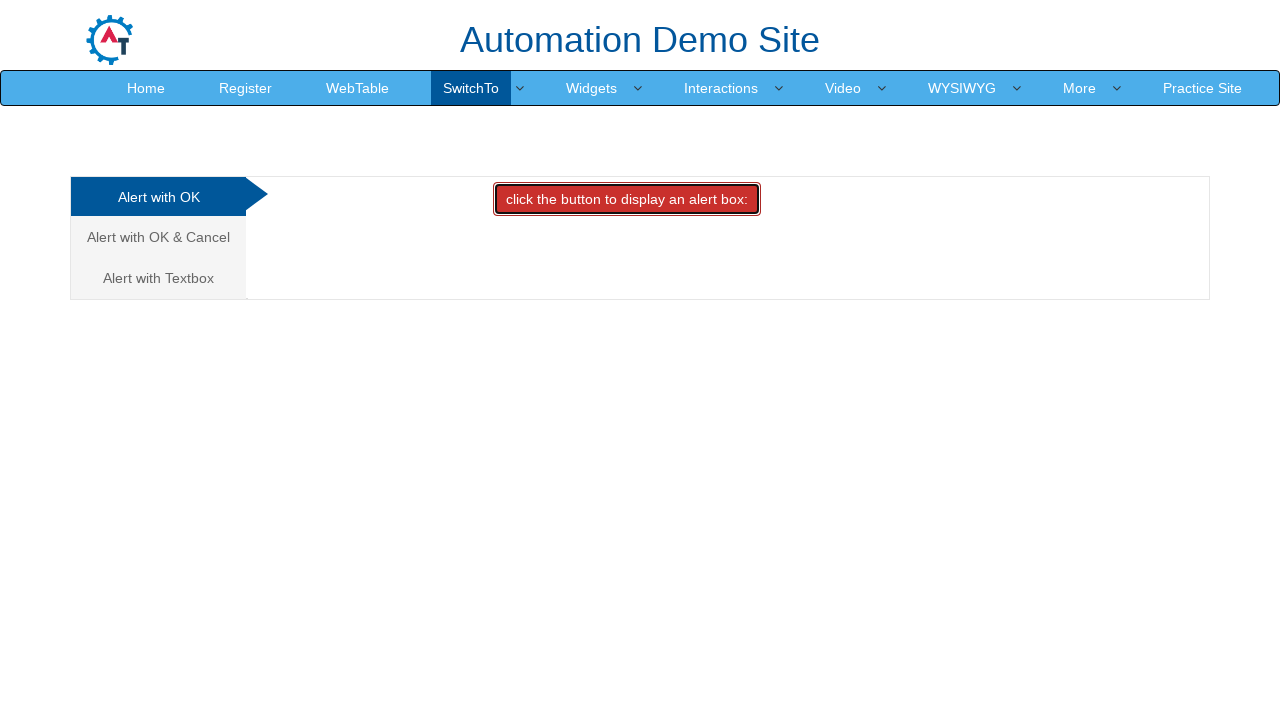

Navigated to confirm alert tab at (158, 237) on (//a[@data-toggle='tab'])[2]
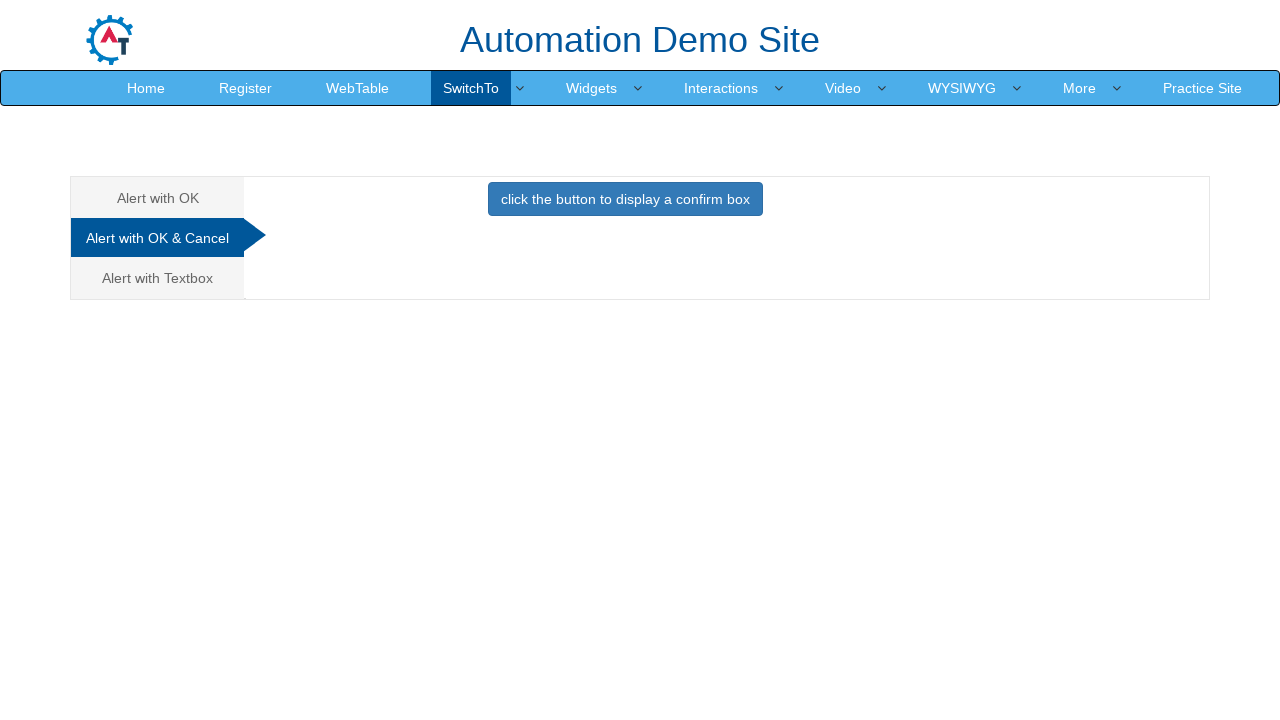

Clicked button to trigger confirm alert at (625, 199) on xpath=//button[@class='btn btn-primary'][1]
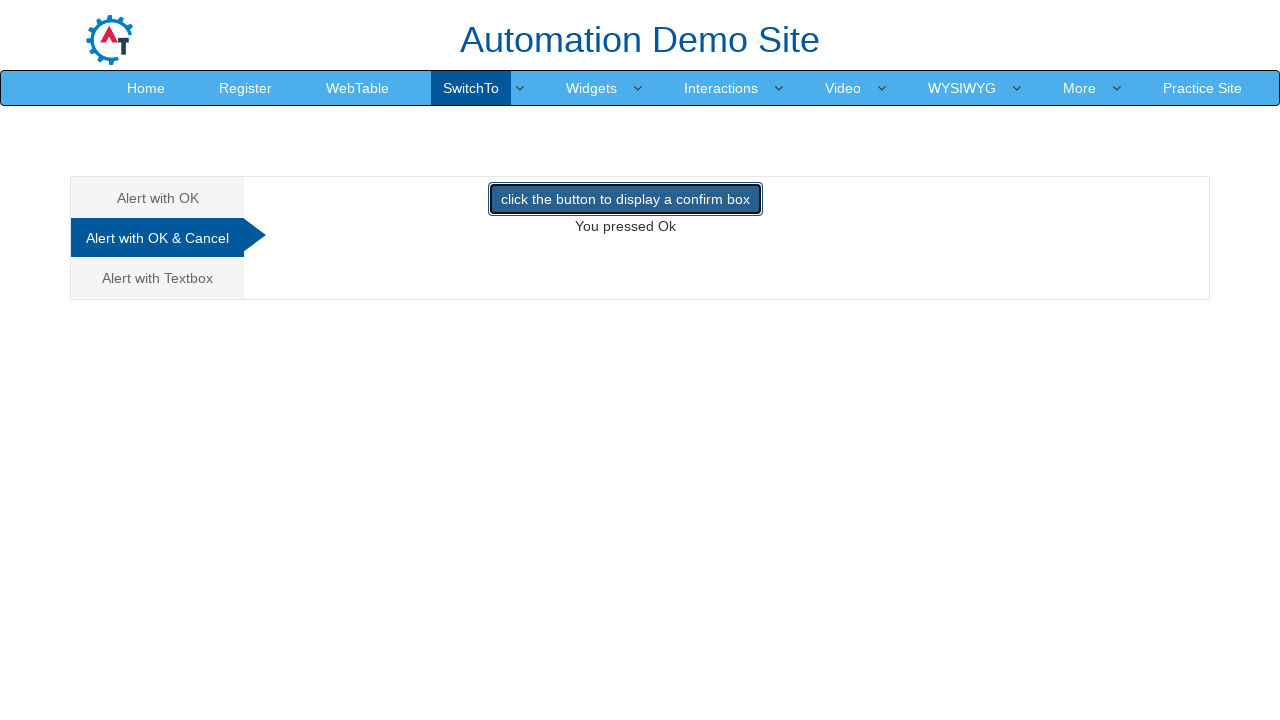

Set up dialog handler to dismiss confirm alert
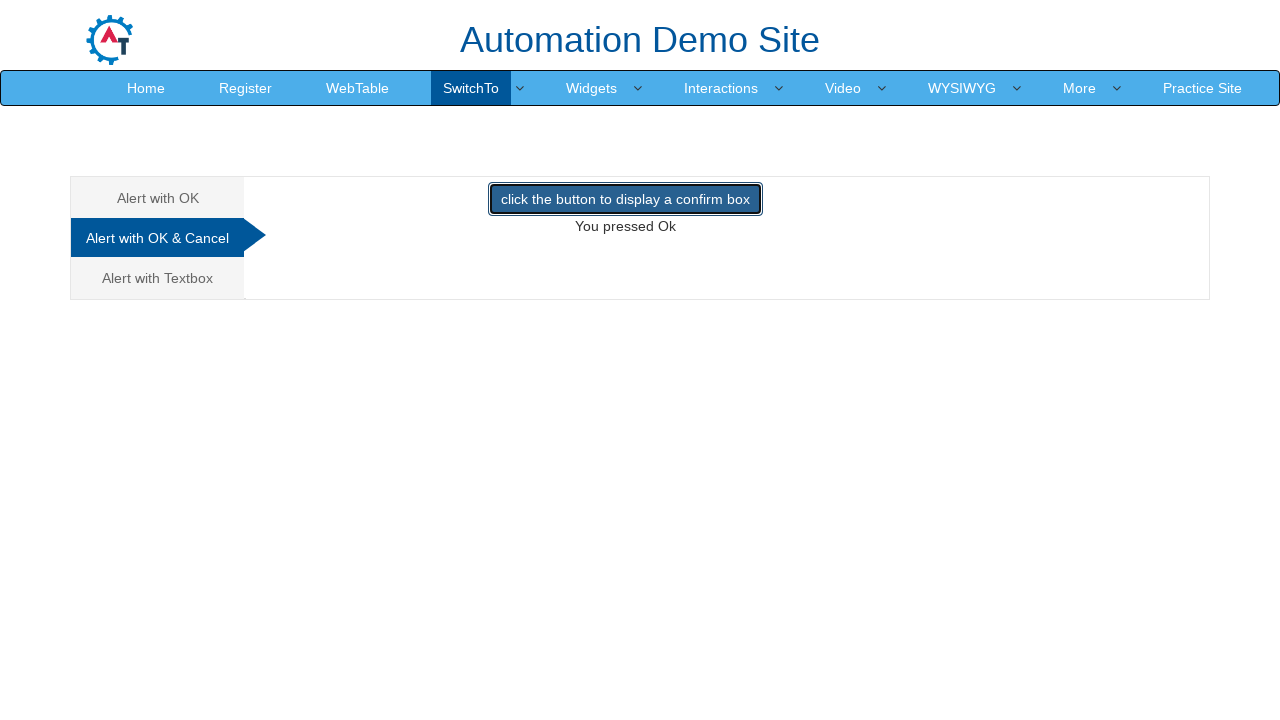

Verified confirm dismissal result: 'You pressed Ok'
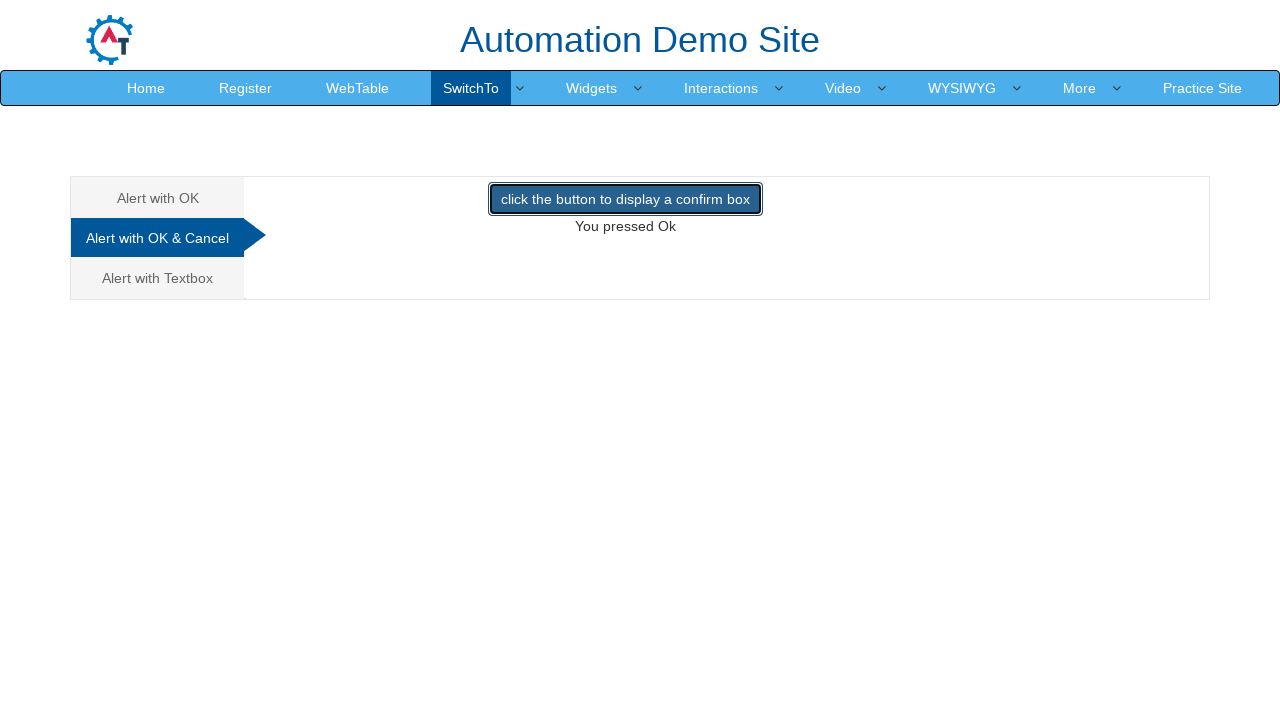

Navigated to prompt alert tab at (158, 278) on (//a[@data-toggle='tab'])[3]
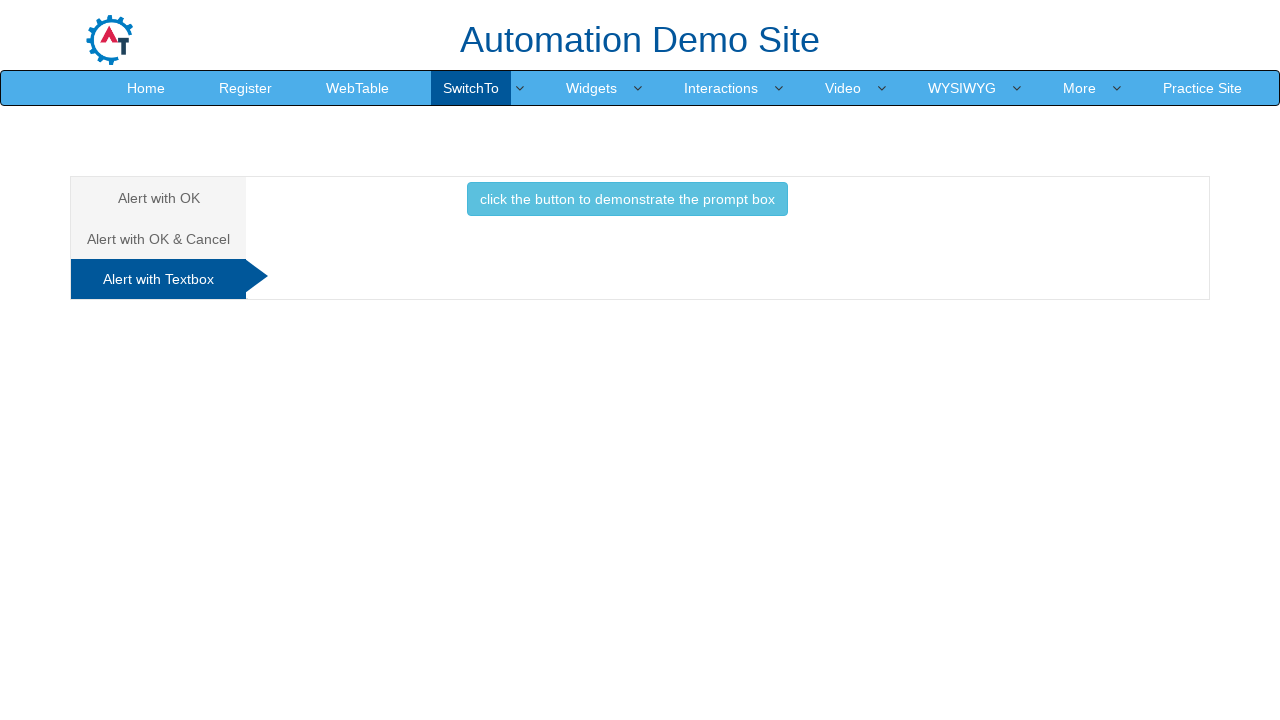

Set up dialog handler to accept prompt with text input
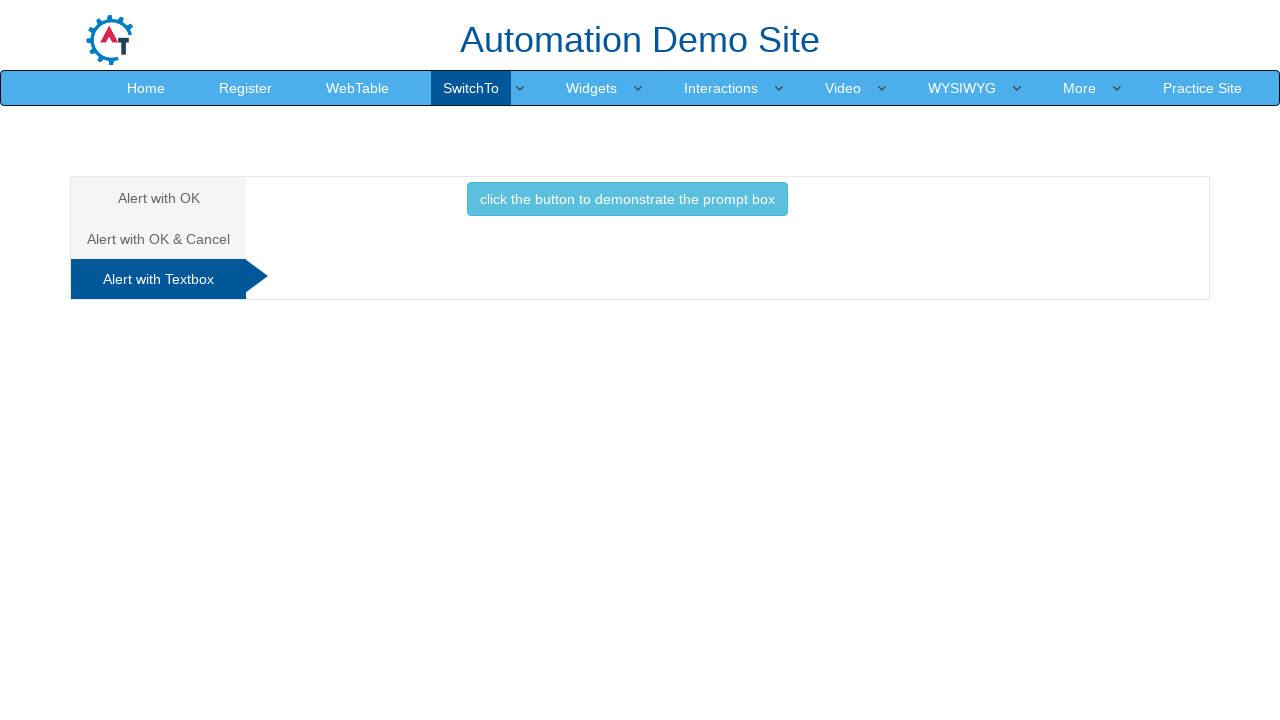

Clicked button to trigger prompt alert at (627, 199) on xpath=//button[text()='click the button to demonstrate the prompt box ']
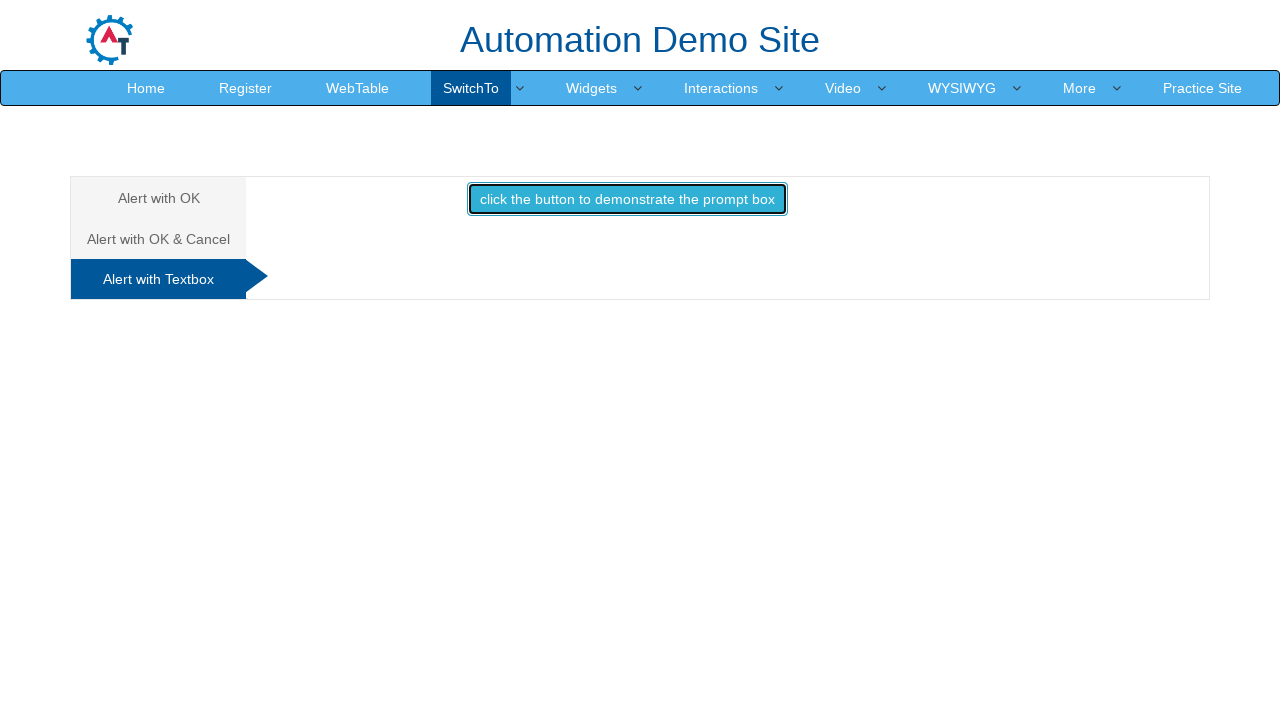

Verified prompt result: ''
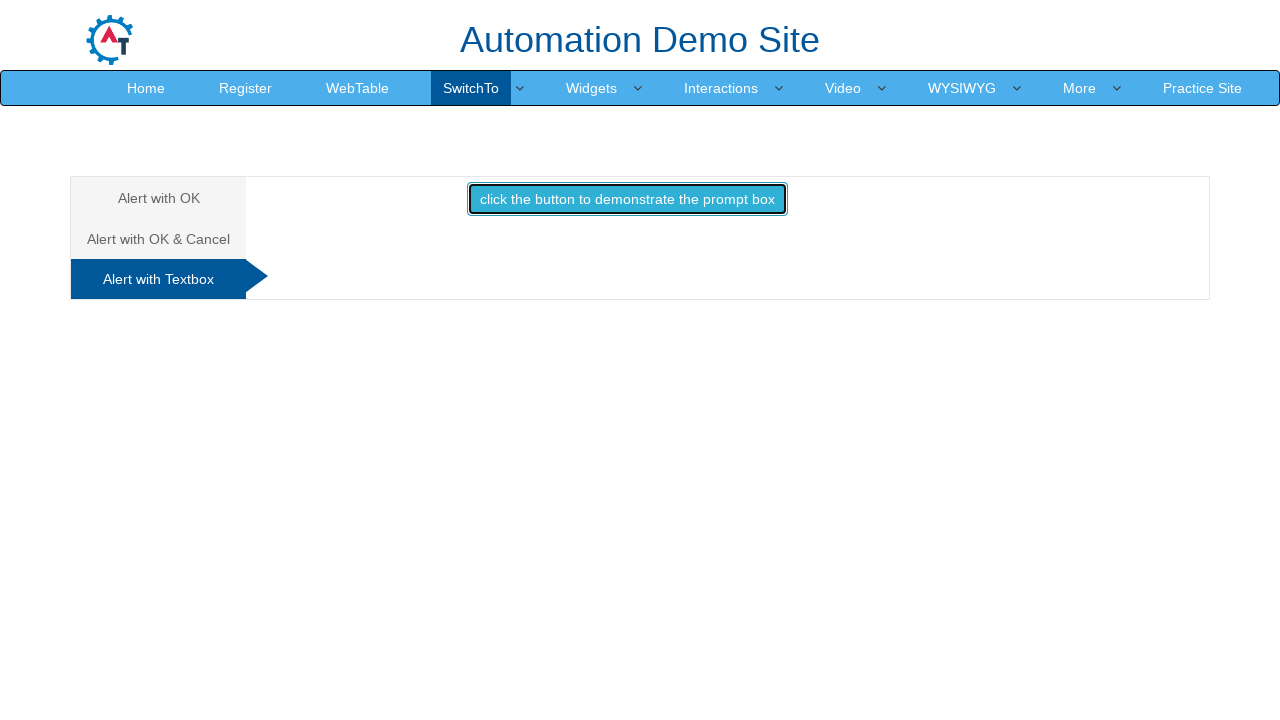

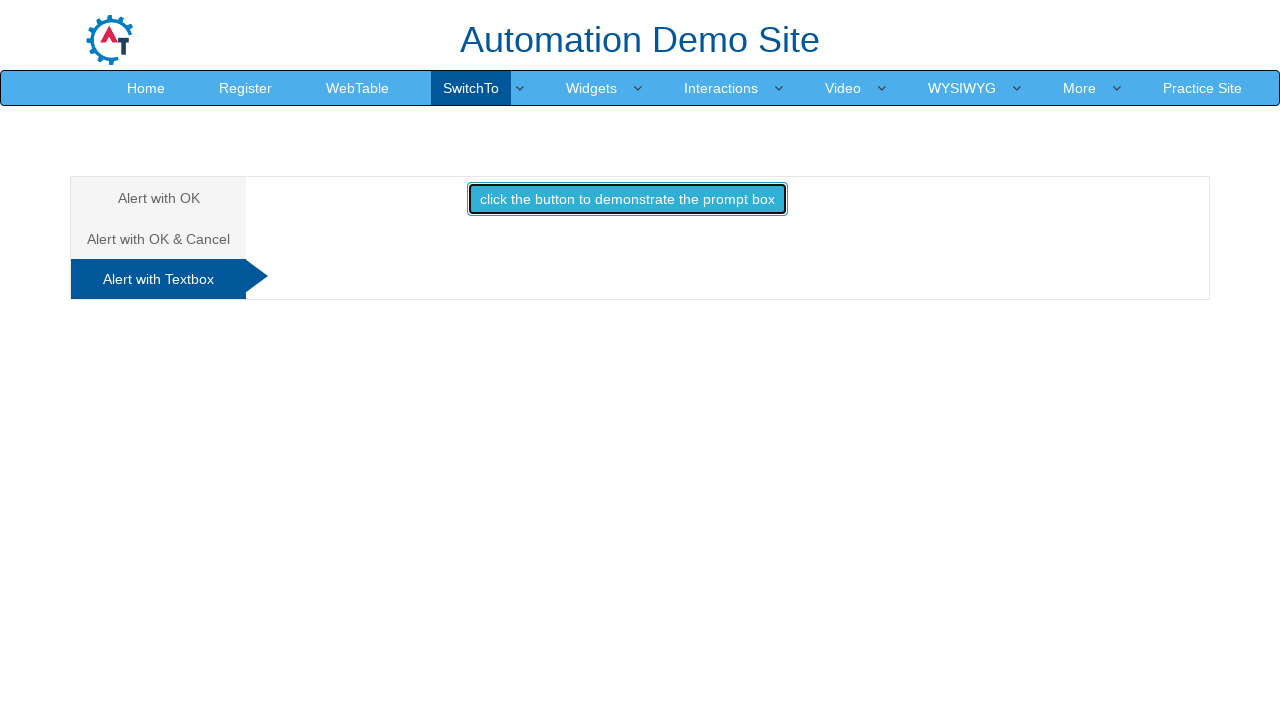